Opens the TransferNow website homepage

Starting URL: https://www.transfernow.net/

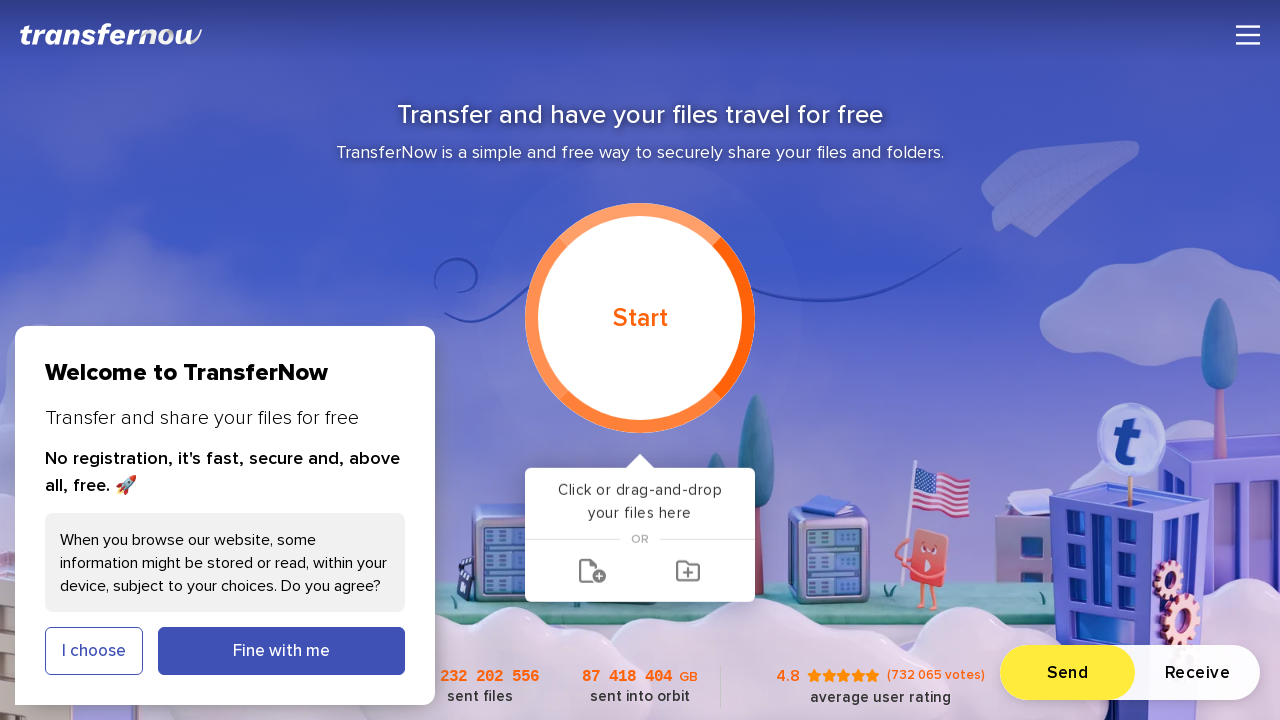

Waited 1 second for page to fully load
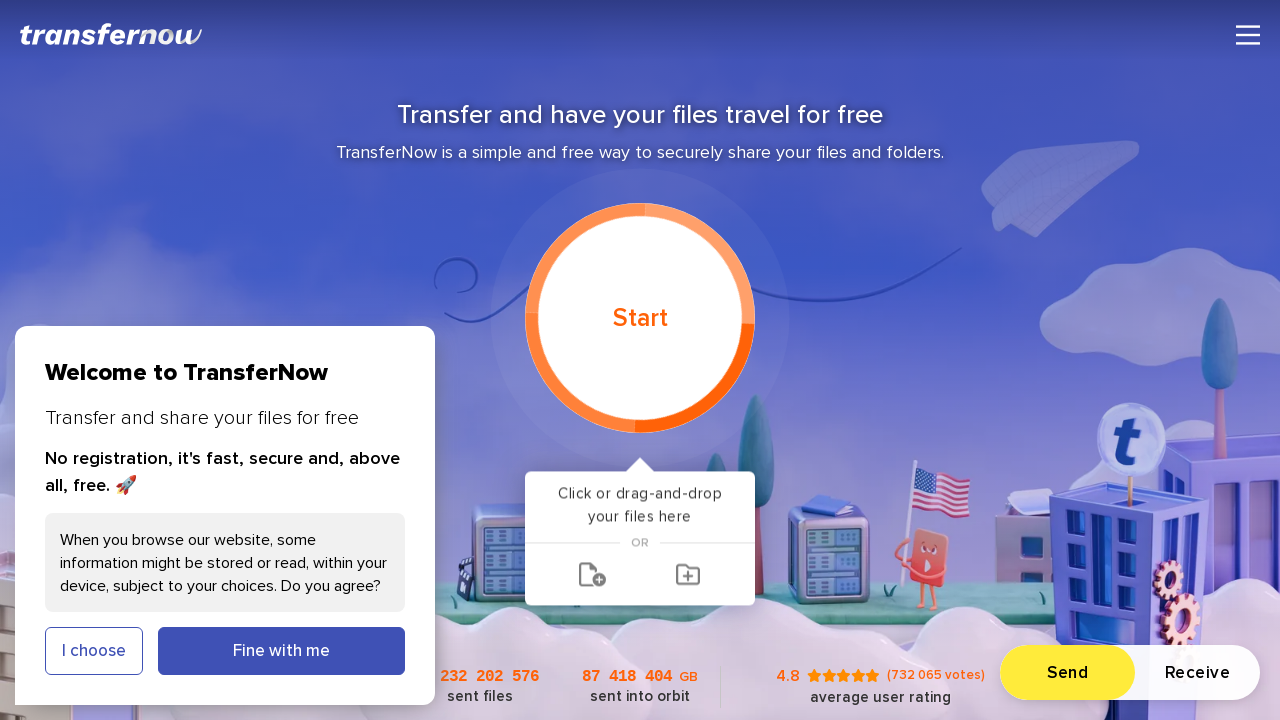

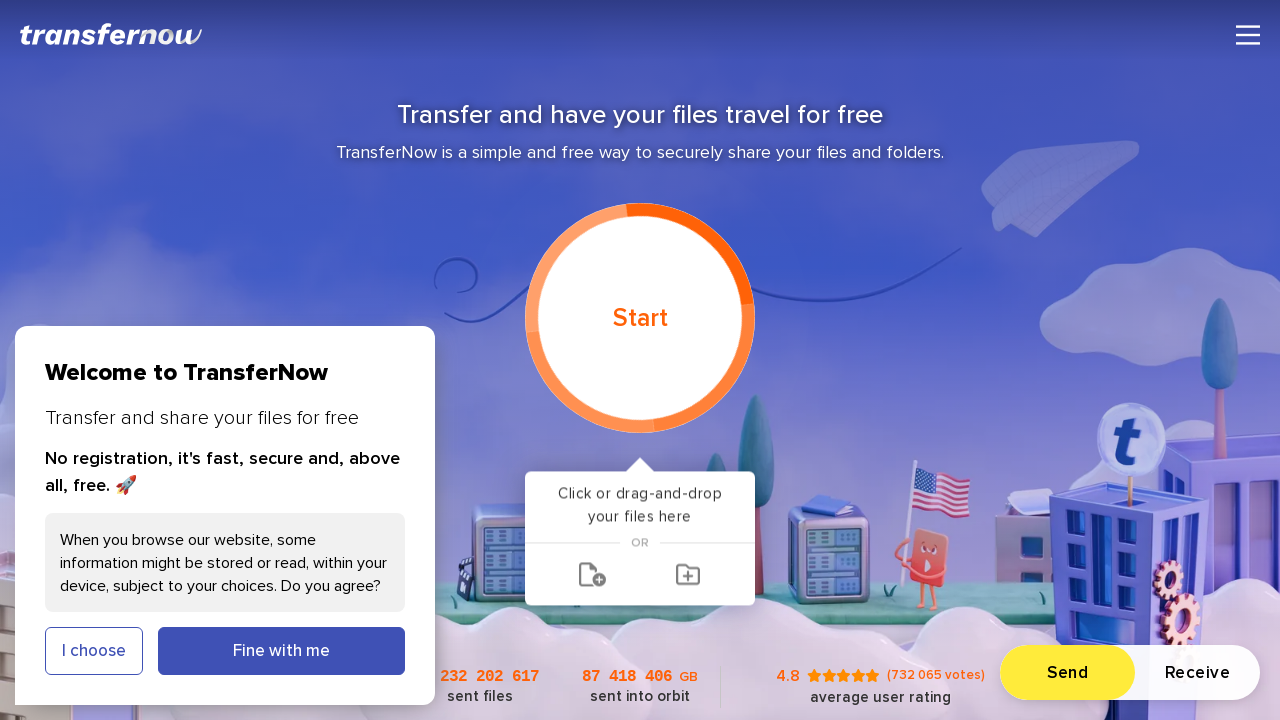